Tests jQuery UI custom dropdown by selecting multiple numeric values (5, 15, 19) and verifying the selection is displayed correctly

Starting URL: https://jqueryui.com/resources/demos/selectmenu/default.html

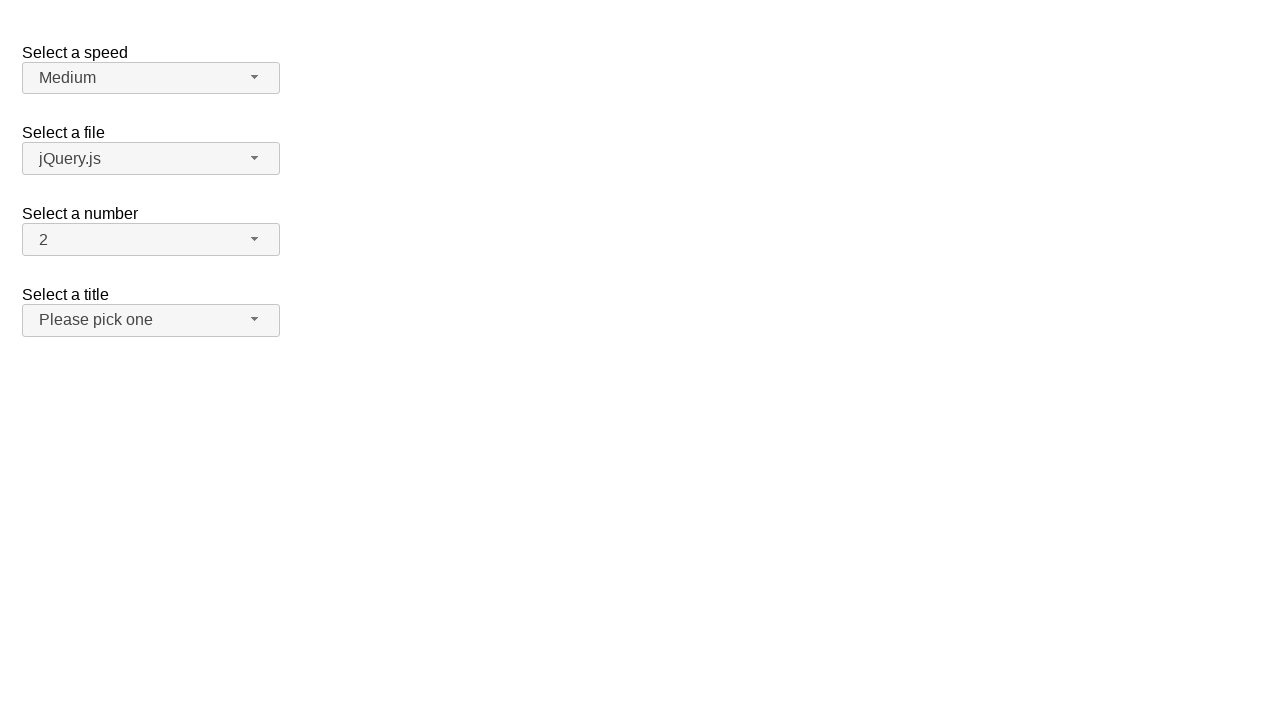

Clicked dropdown icon to open jQuery UI selectmenu at (255, 239) on span#number-button span.ui-selectmenu-icon
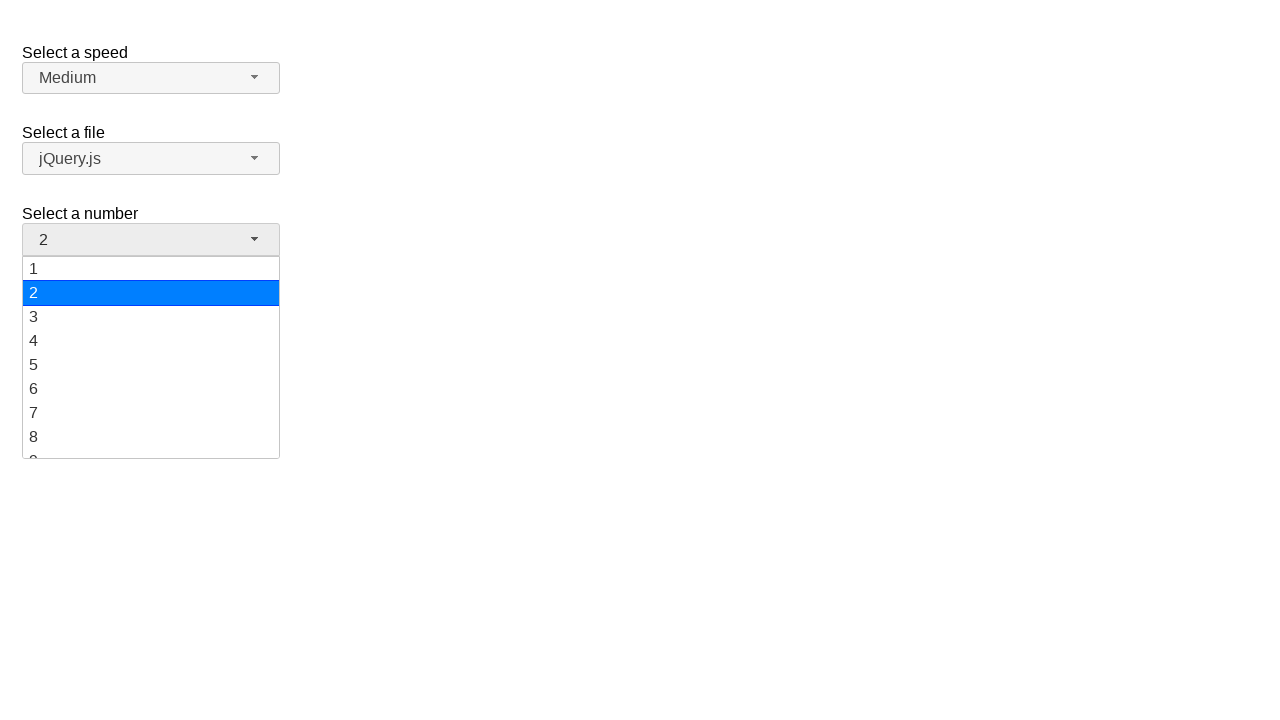

Dropdown menu appeared with numeric options
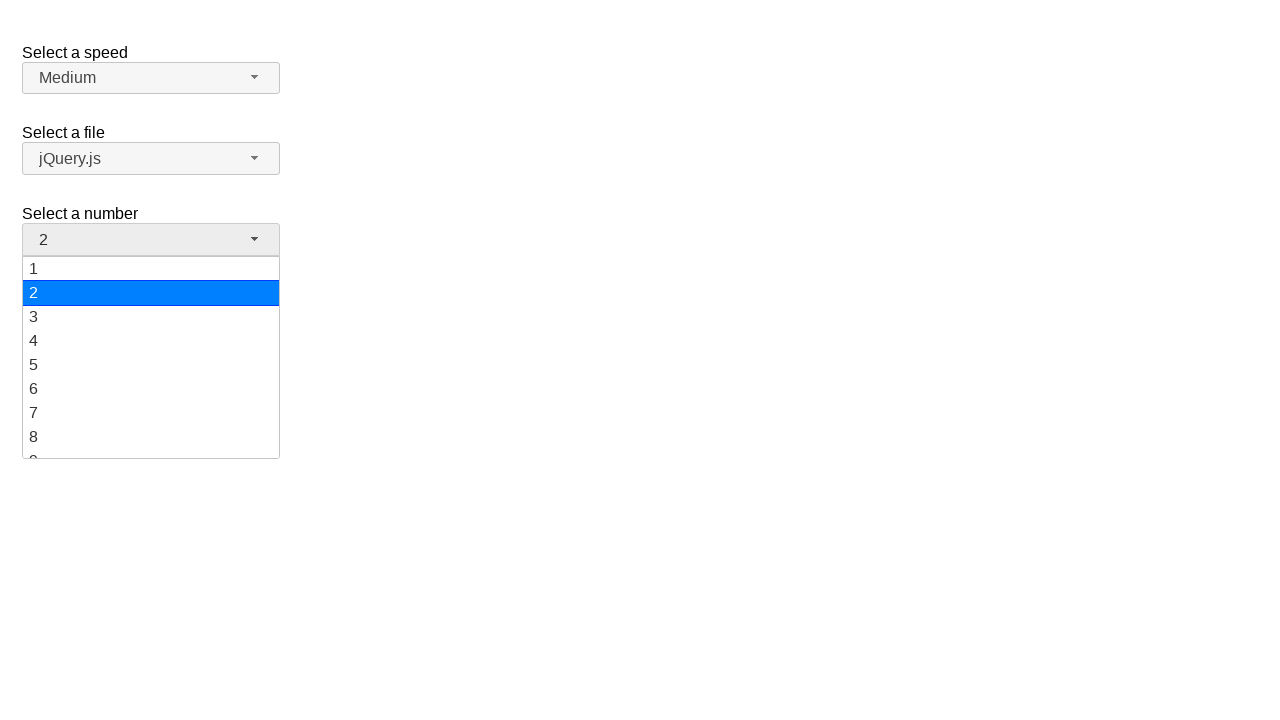

Selected value '5' from dropdown menu at (151, 365) on ul#number-menu div:has-text('5')
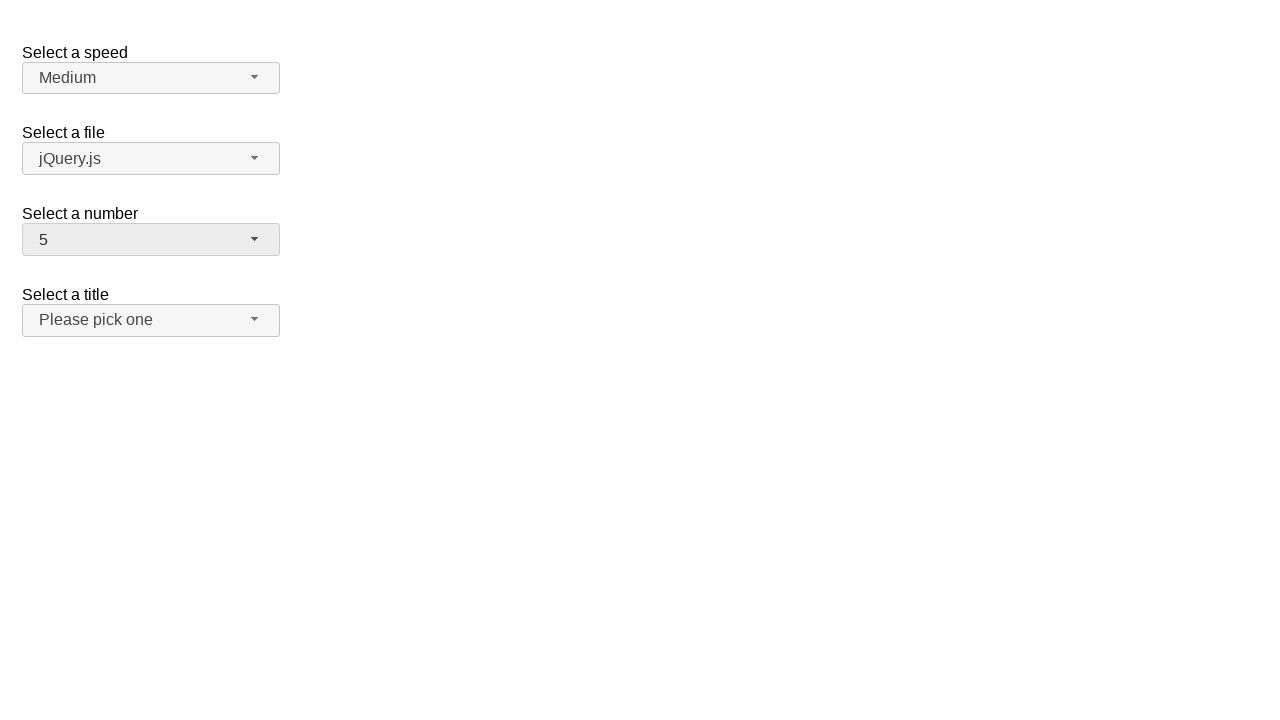

Verified that '5' is now displayed as selected value
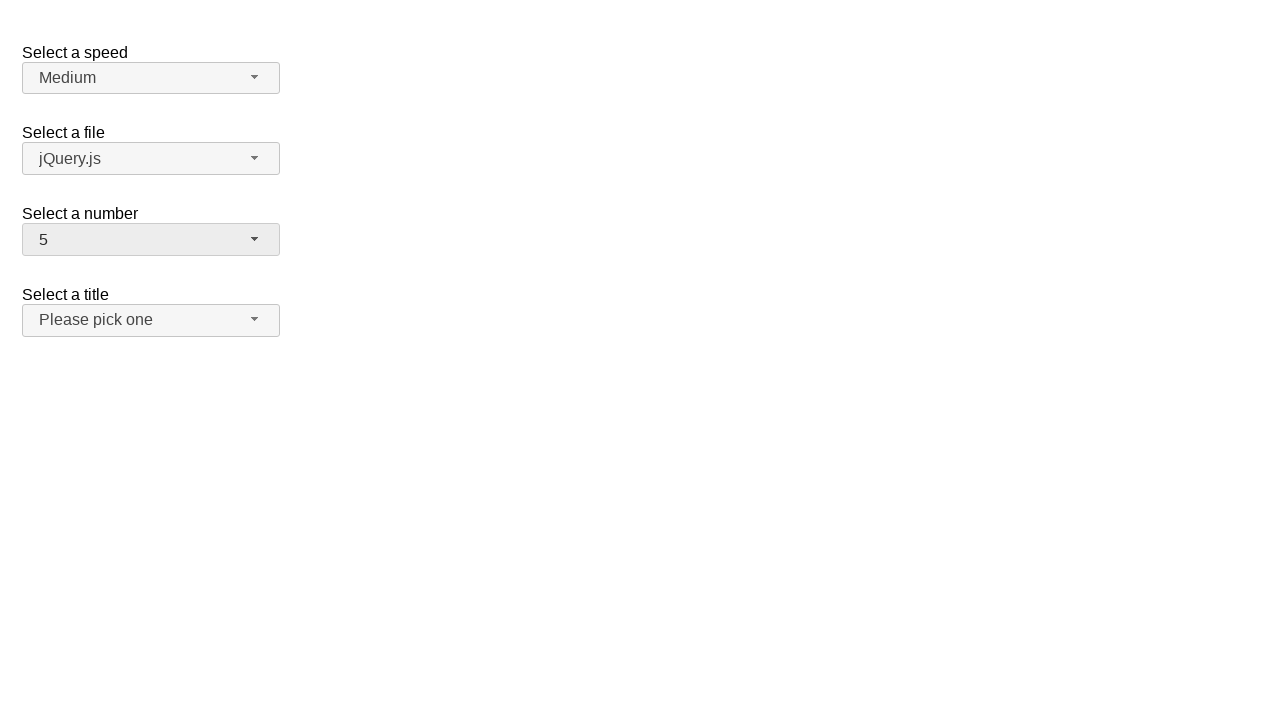

Clicked dropdown icon to open selectmenu again at (255, 239) on span#number-button span.ui-selectmenu-icon
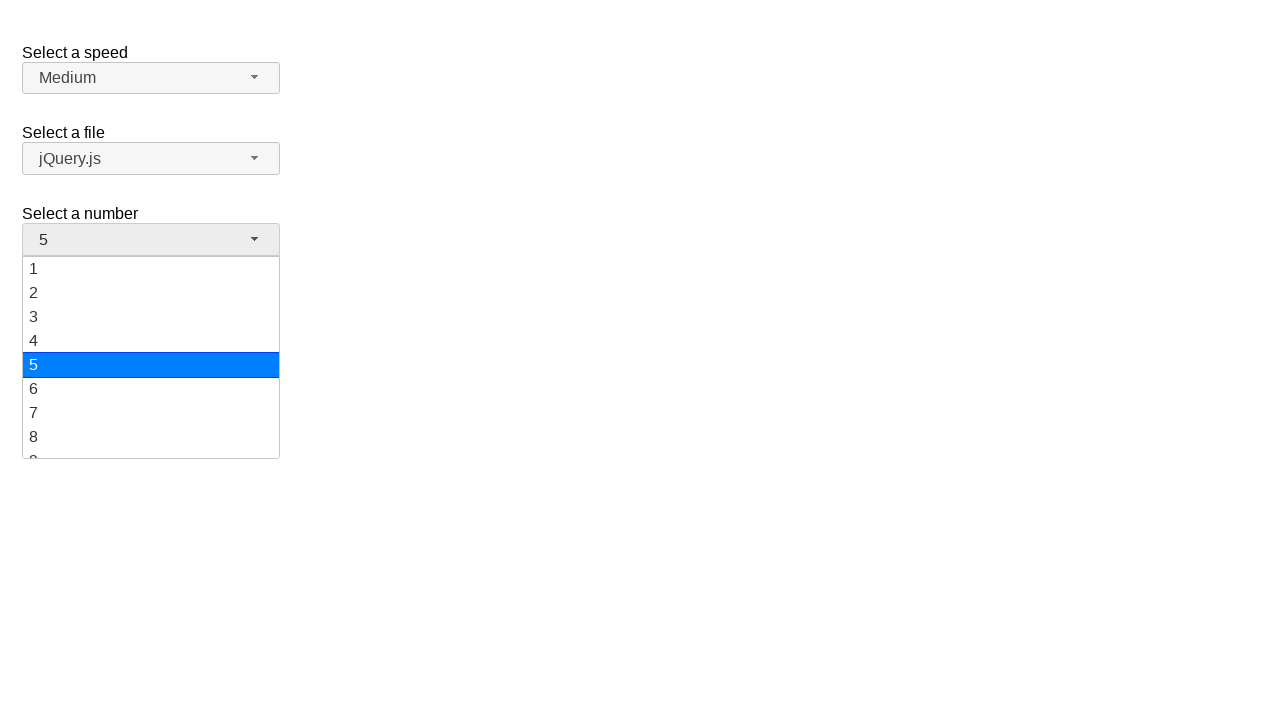

Dropdown menu appeared with numeric options
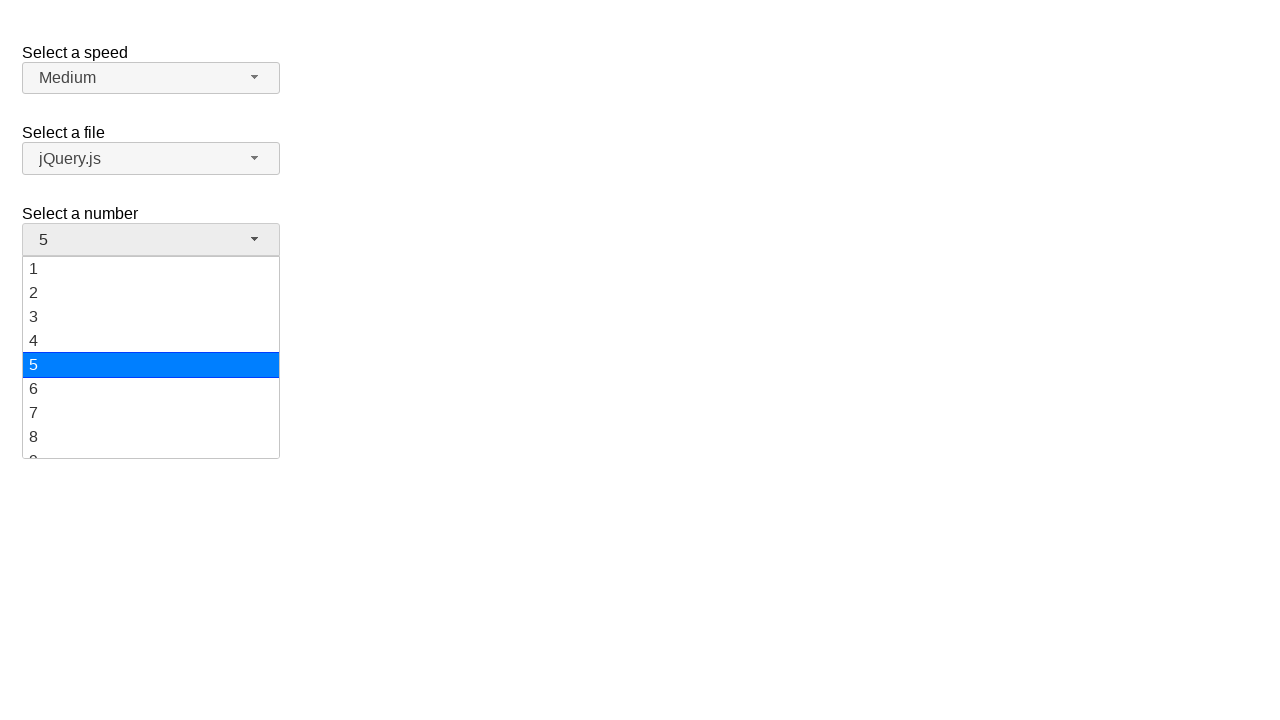

Selected value '15' from dropdown menu at (151, 357) on ul#number-menu div:has-text('15')
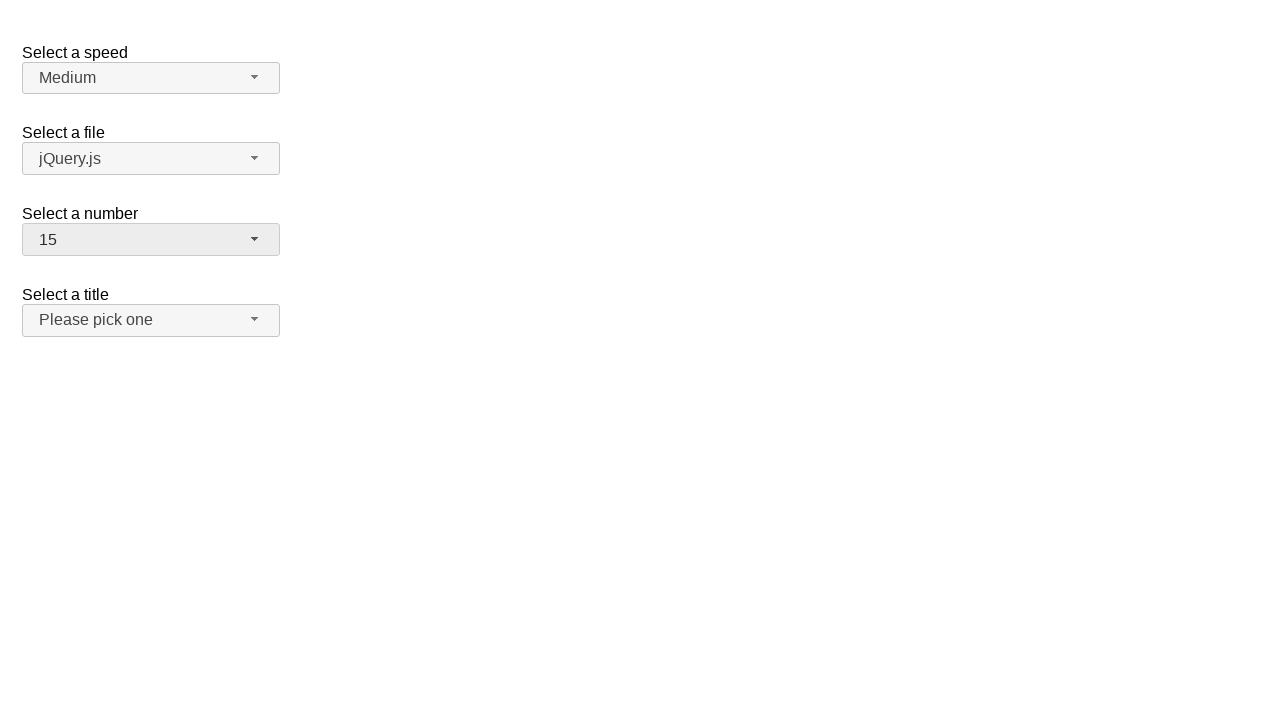

Verified that '15' is now displayed as selected value
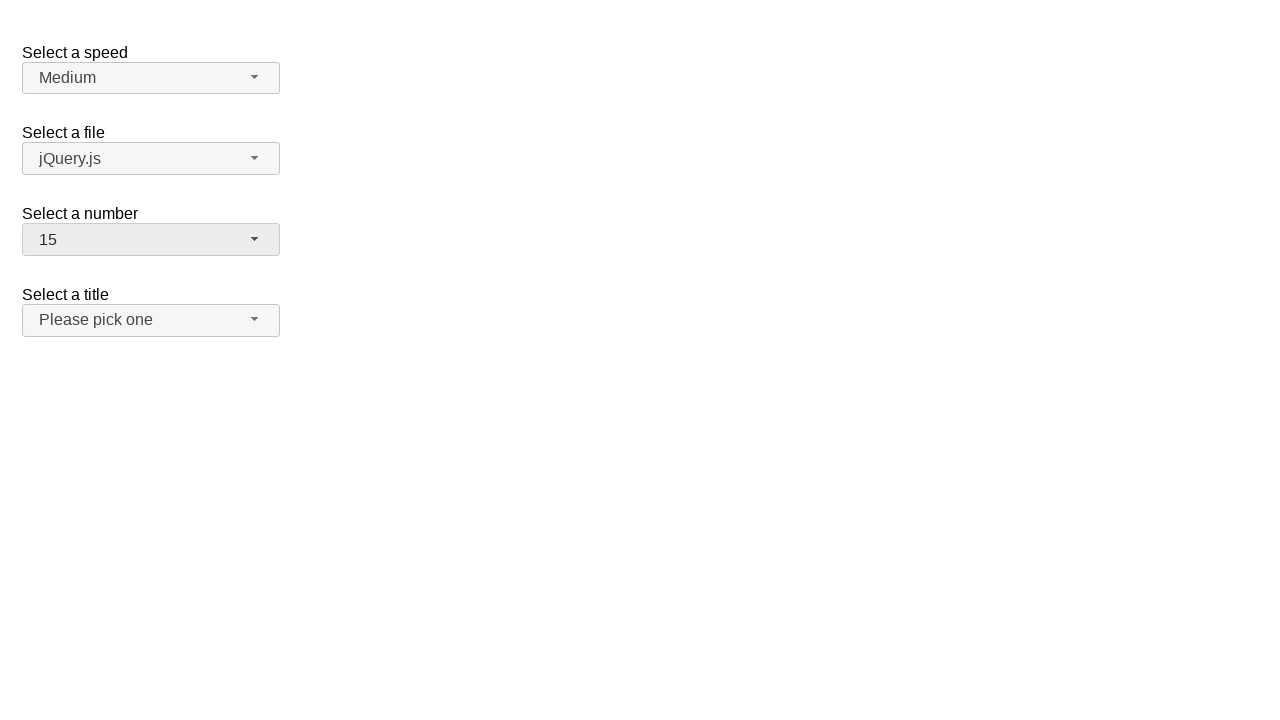

Clicked dropdown icon to open selectmenu again at (255, 239) on span#number-button span.ui-selectmenu-icon
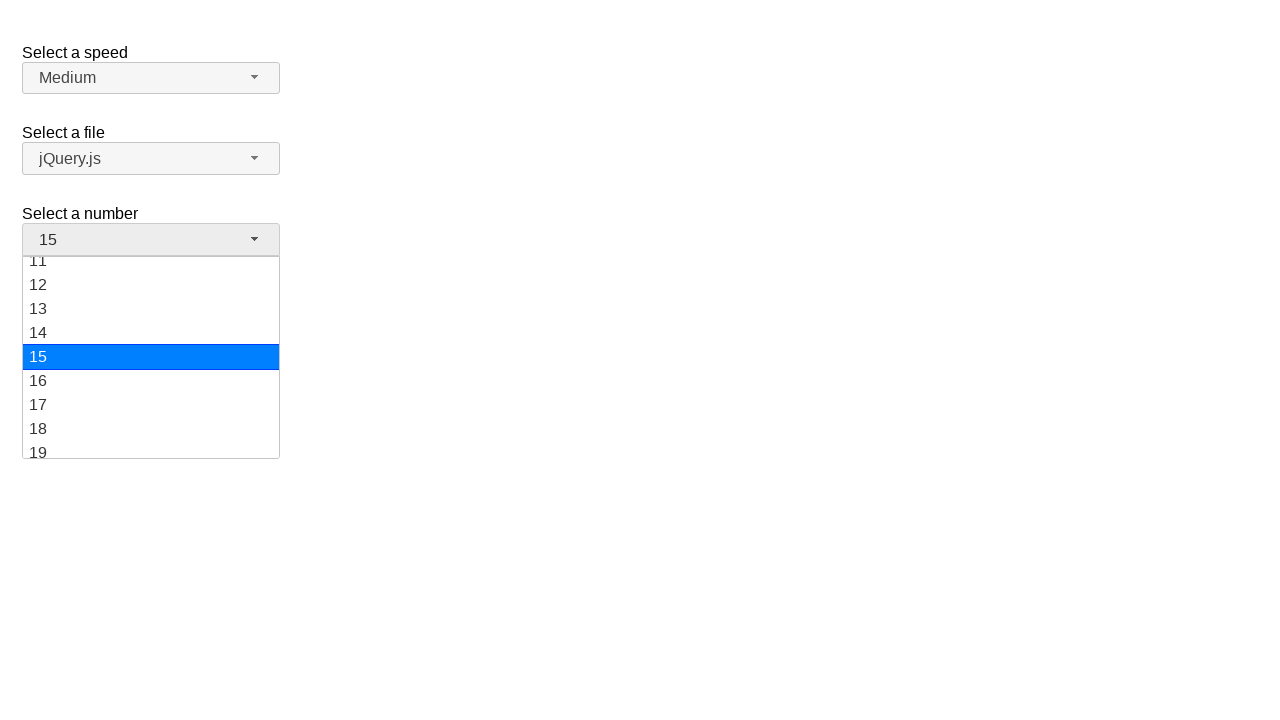

Dropdown menu appeared with numeric options
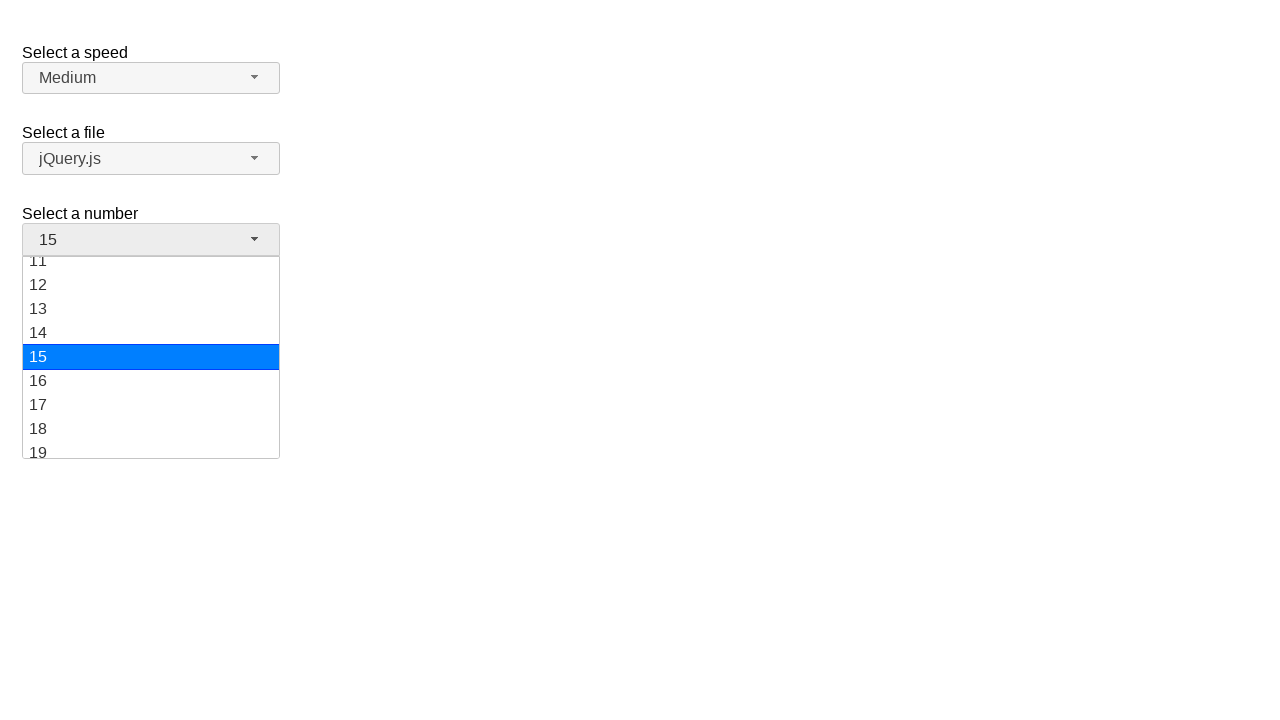

Selected value '19' from dropdown menu at (151, 446) on ul#number-menu div:has-text('19')
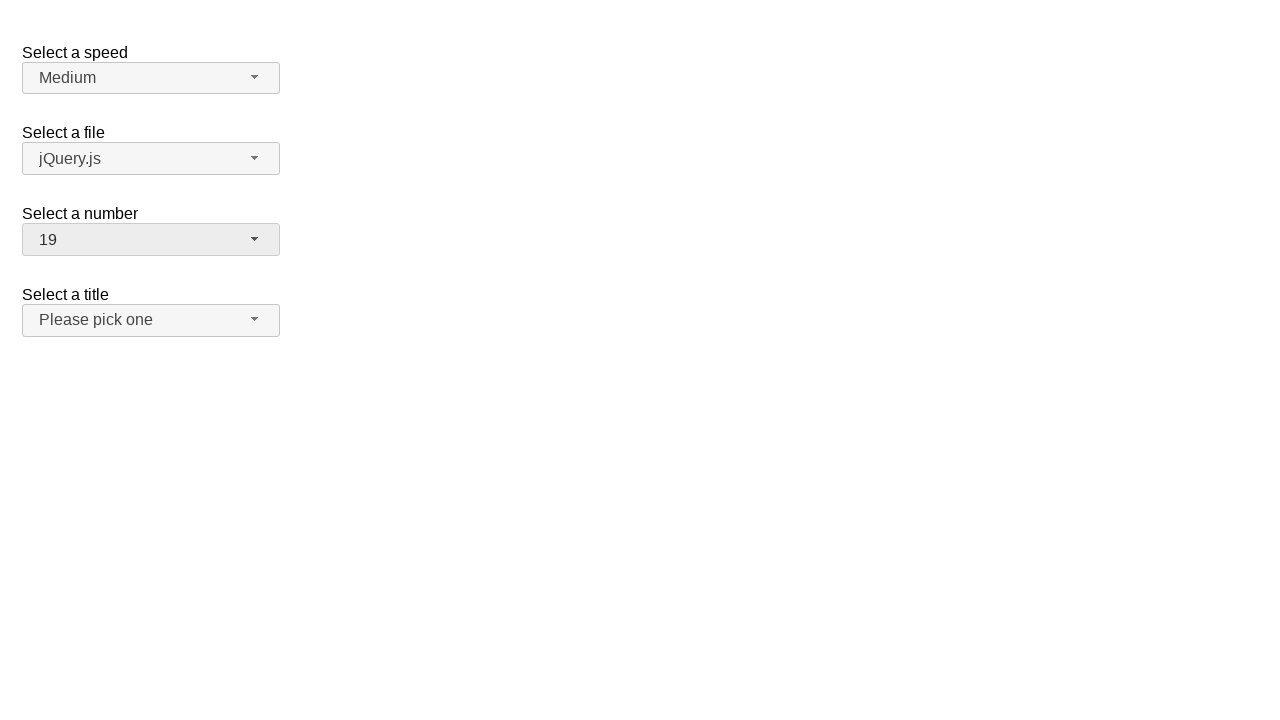

Verified that '19' is now displayed as selected value
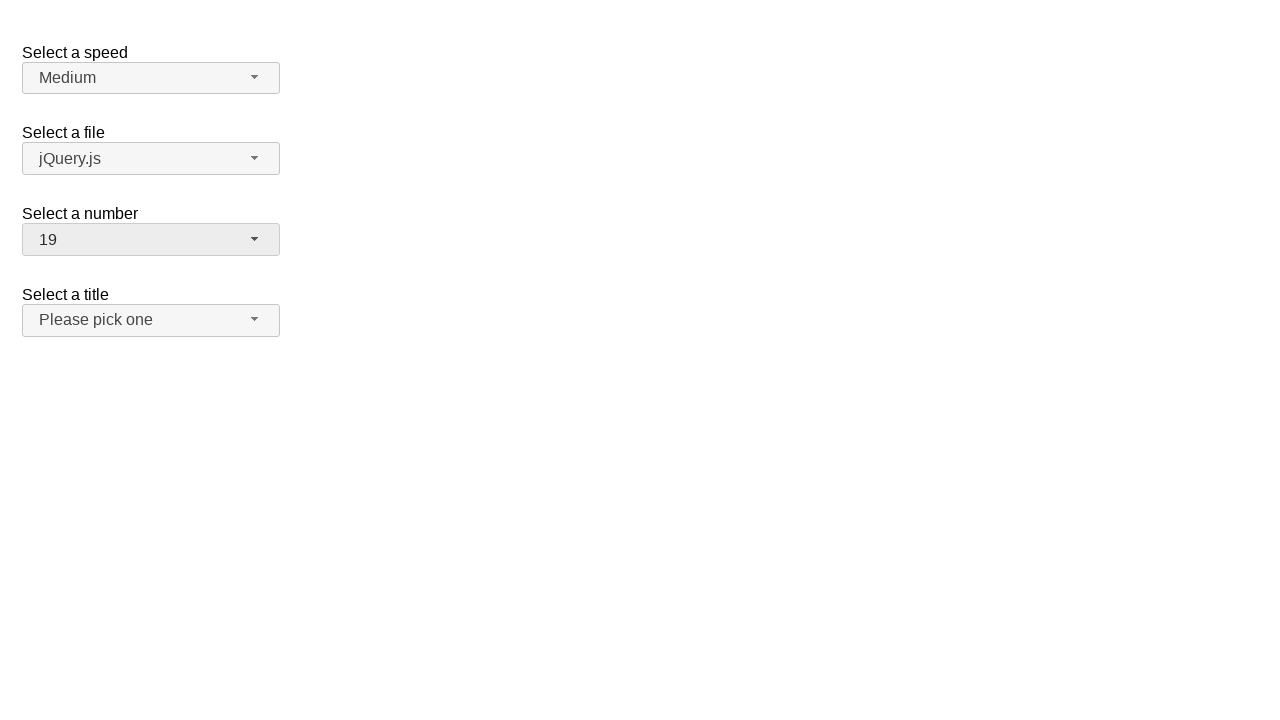

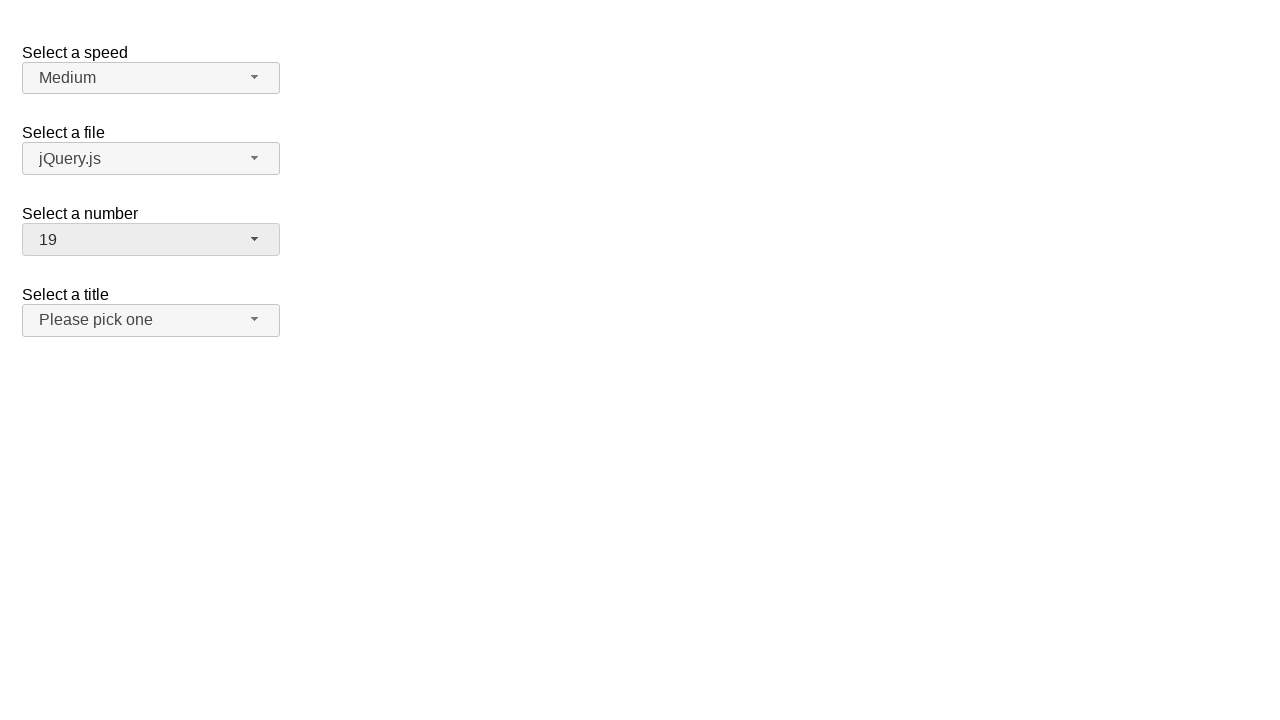